Tests that todo data persists after page reload

Starting URL: https://demo.playwright.dev/todomvc

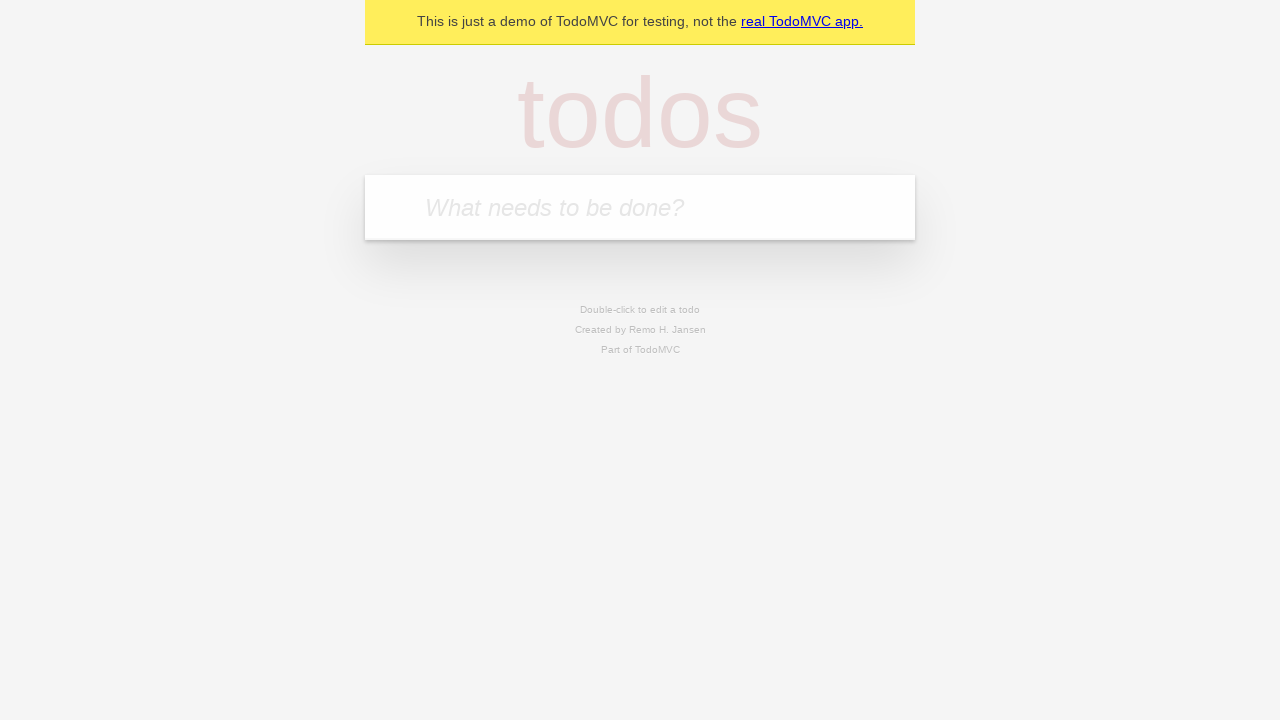

Filled todo input with 'buy some cheese' on internal:attr=[placeholder="What needs to be done?"i]
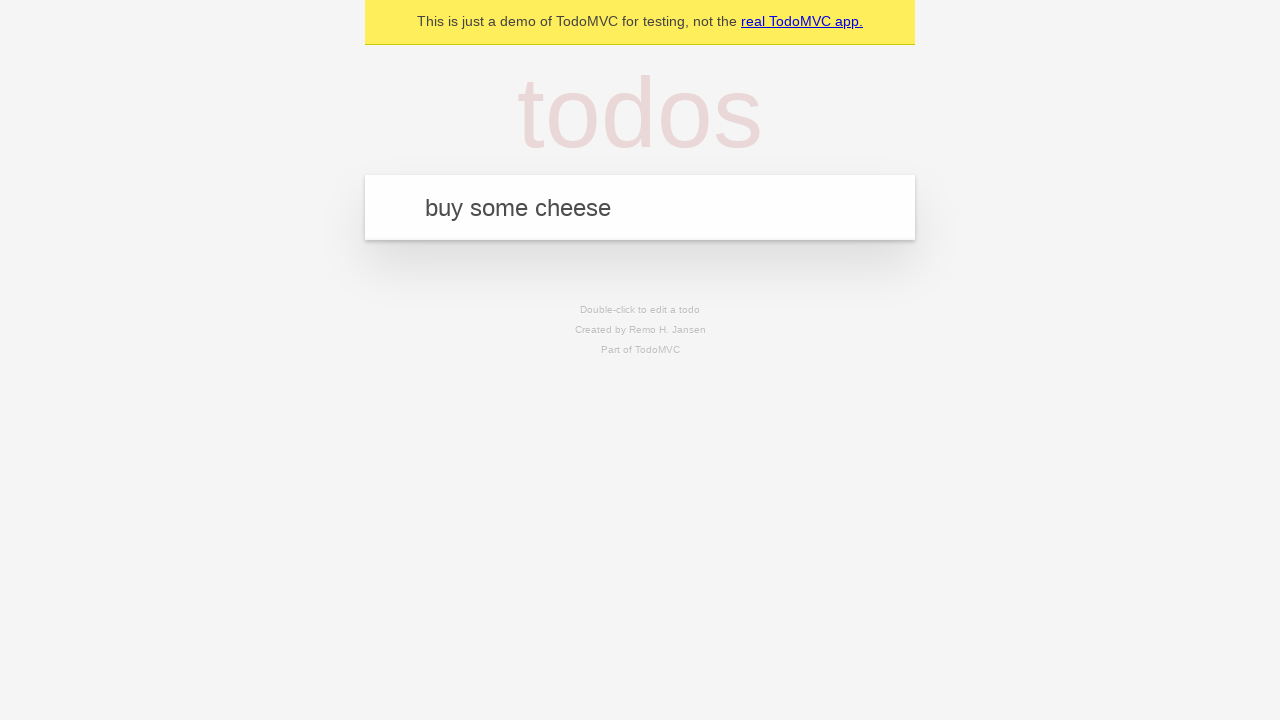

Pressed Enter to create first todo item on internal:attr=[placeholder="What needs to be done?"i]
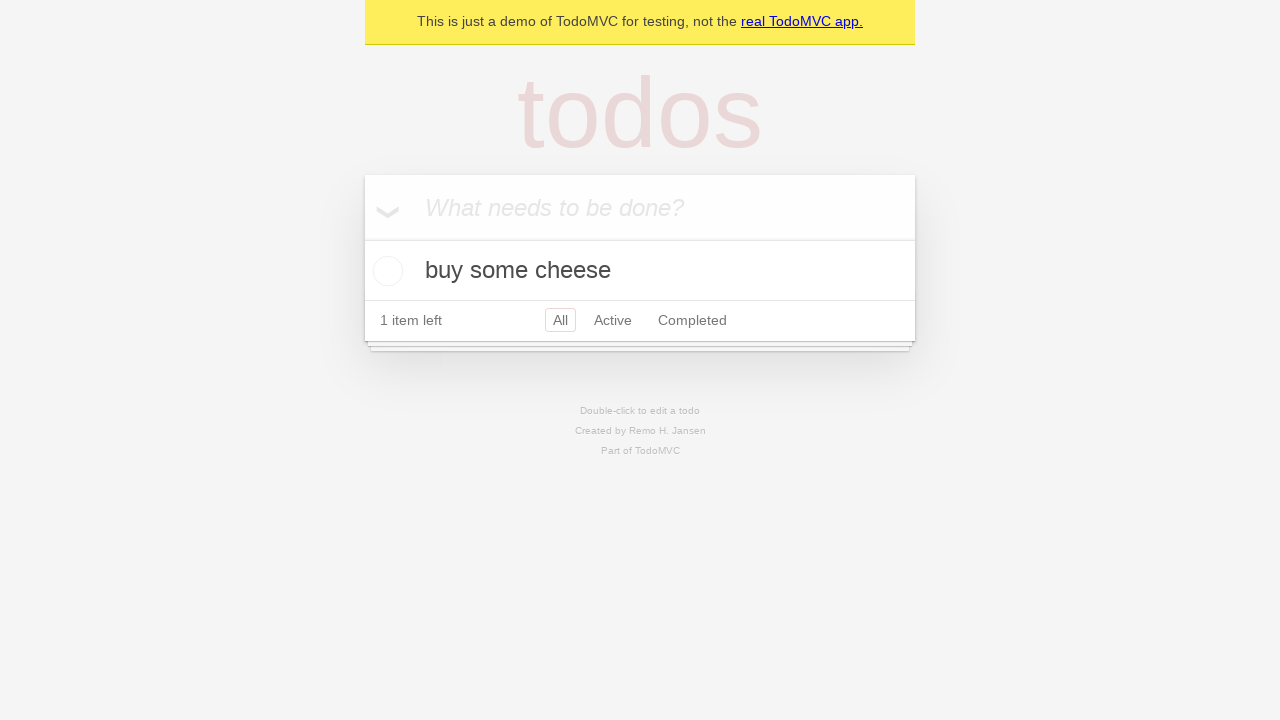

Filled todo input with 'feed the cat' on internal:attr=[placeholder="What needs to be done?"i]
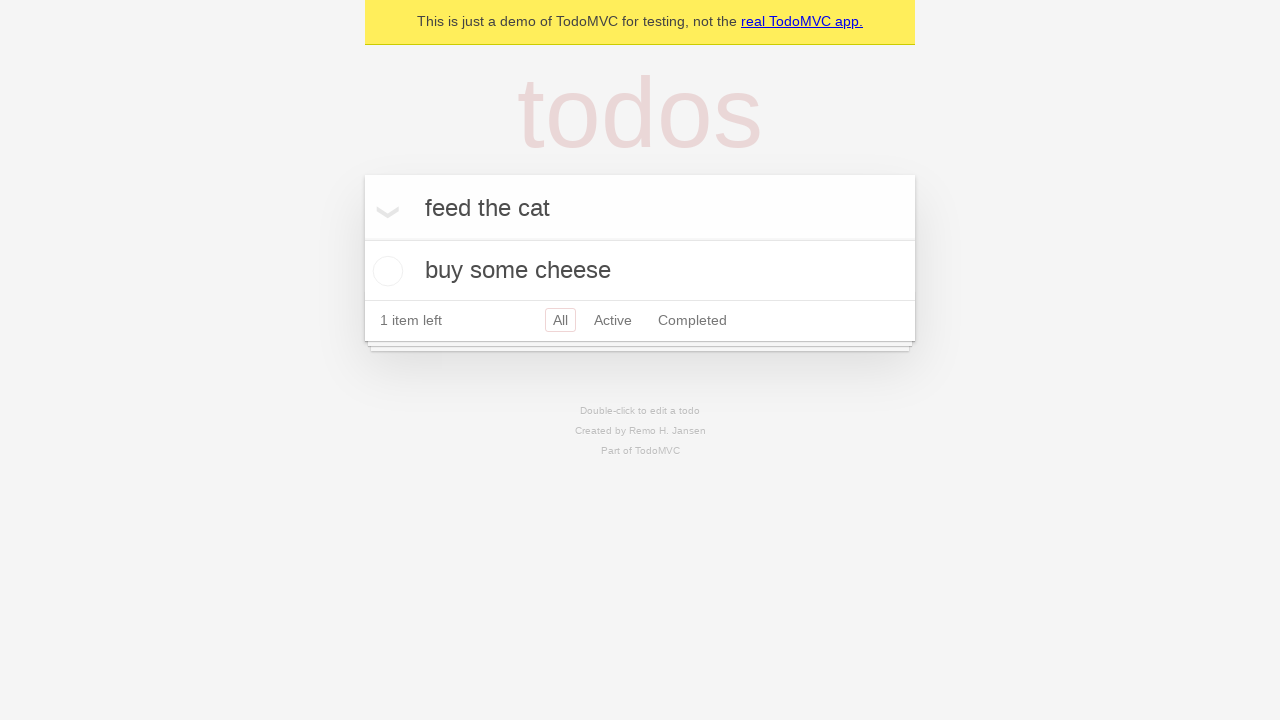

Pressed Enter to create second todo item on internal:attr=[placeholder="What needs to be done?"i]
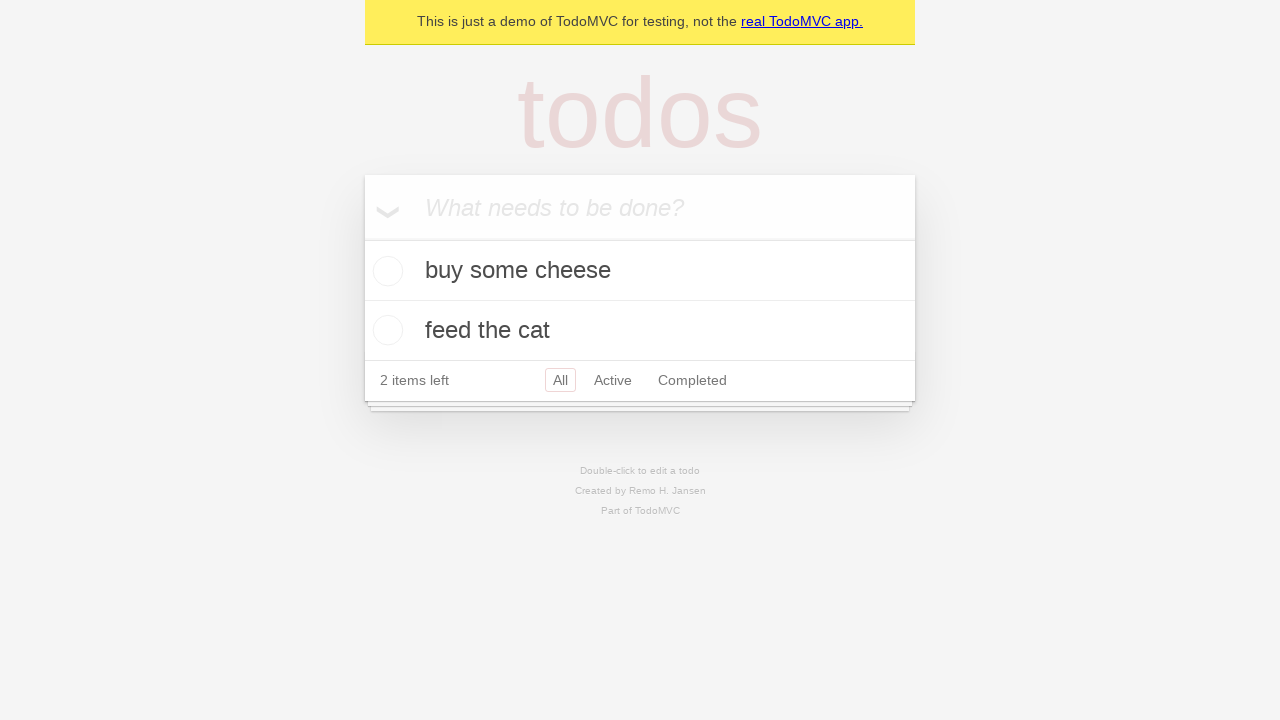

Located all todo items on page
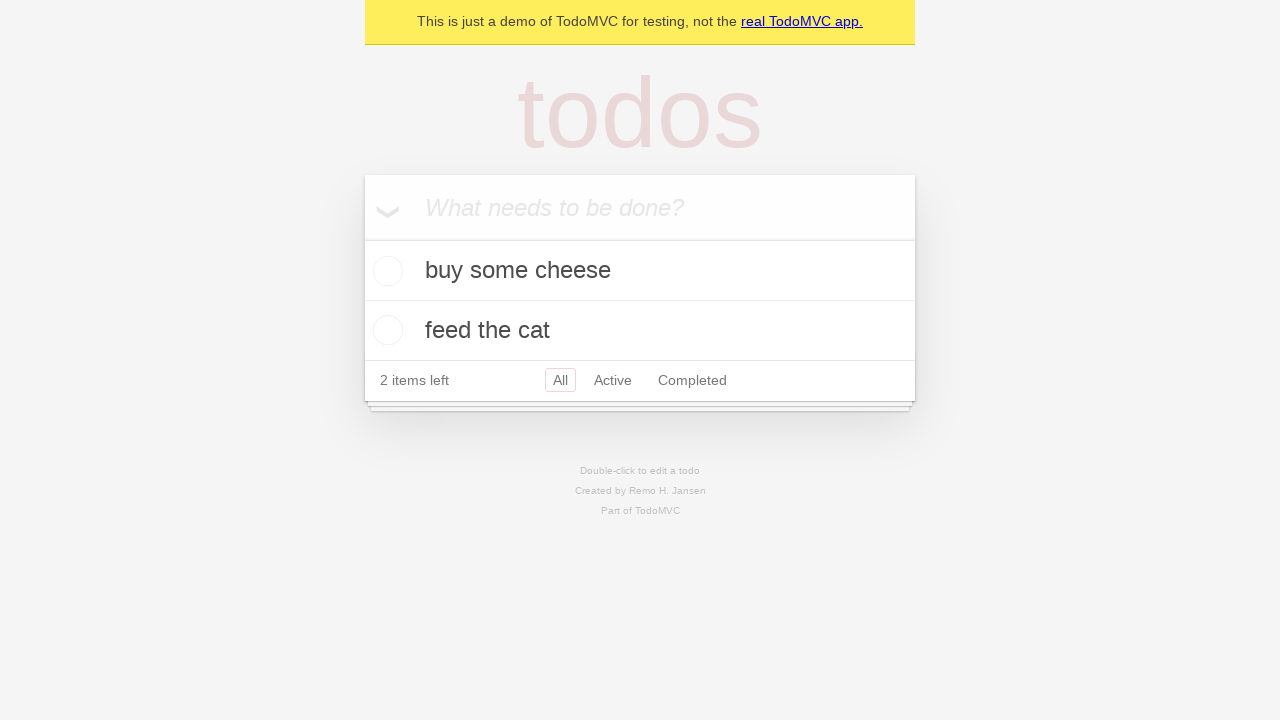

Located checkbox for first todo item
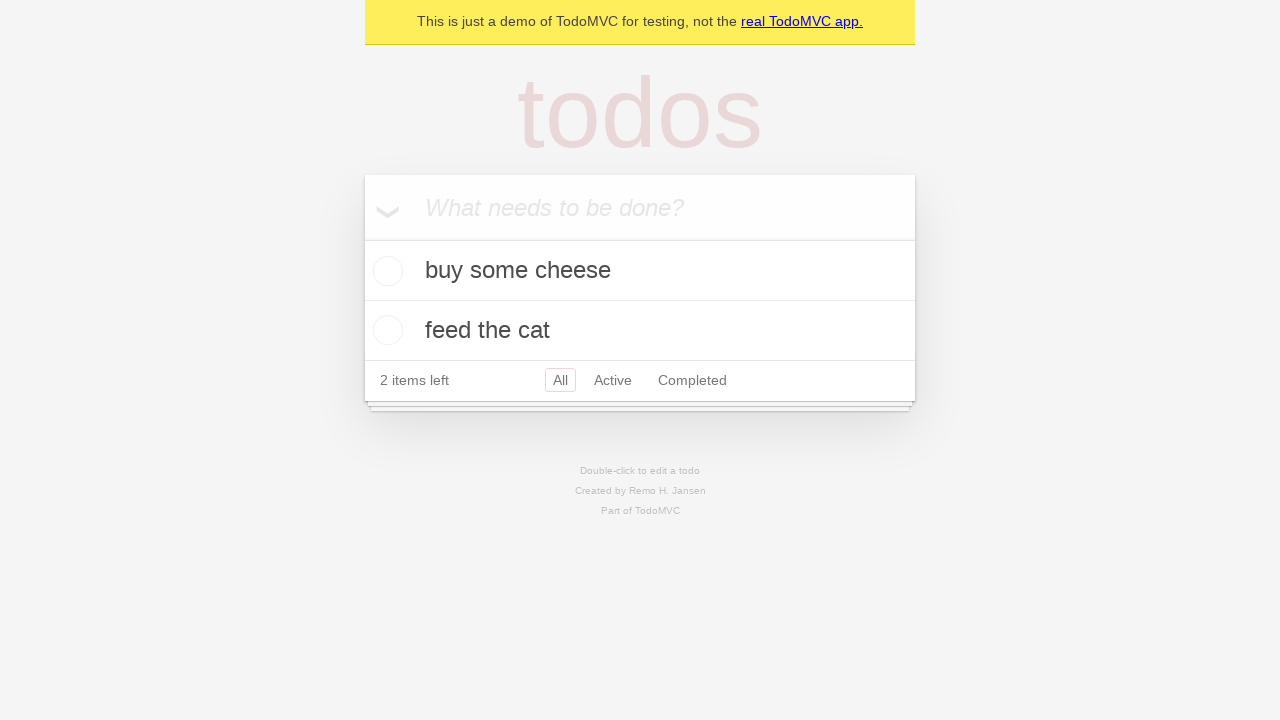

Checked the first todo item as complete at (385, 271) on internal:testid=[data-testid="todo-item"s] >> nth=0 >> internal:role=checkbox
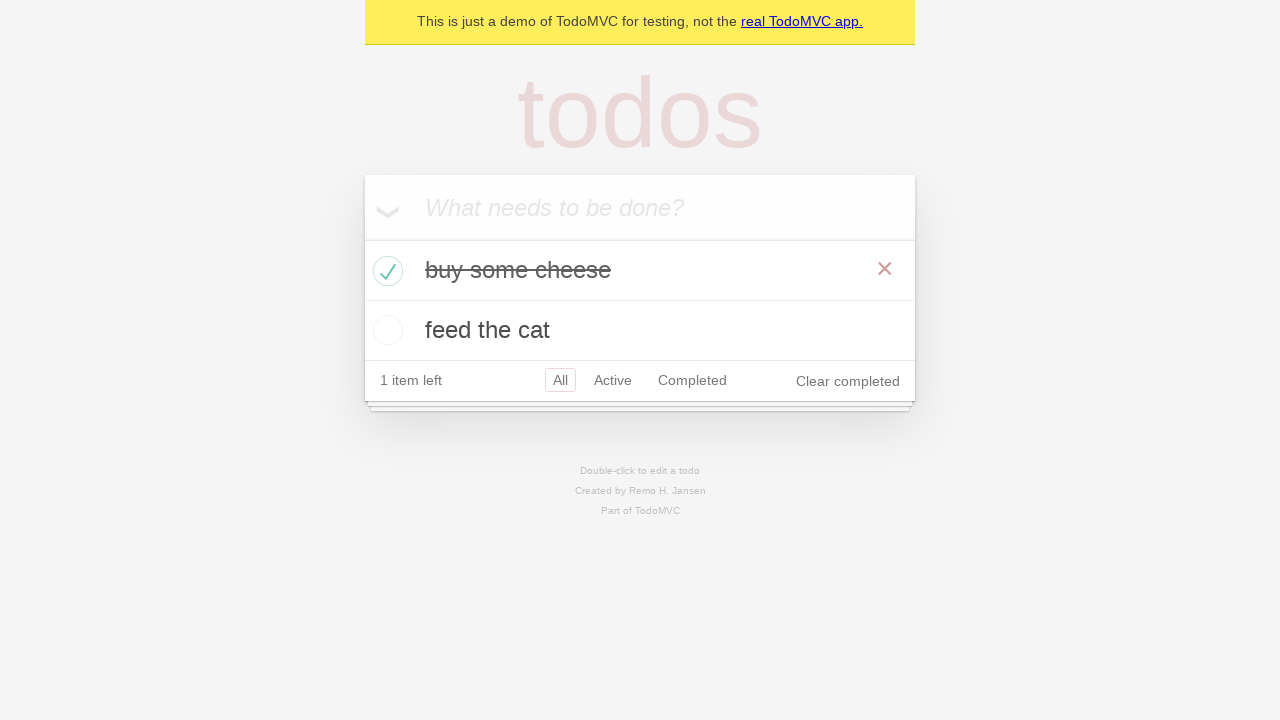

Reloaded the page to test data persistence
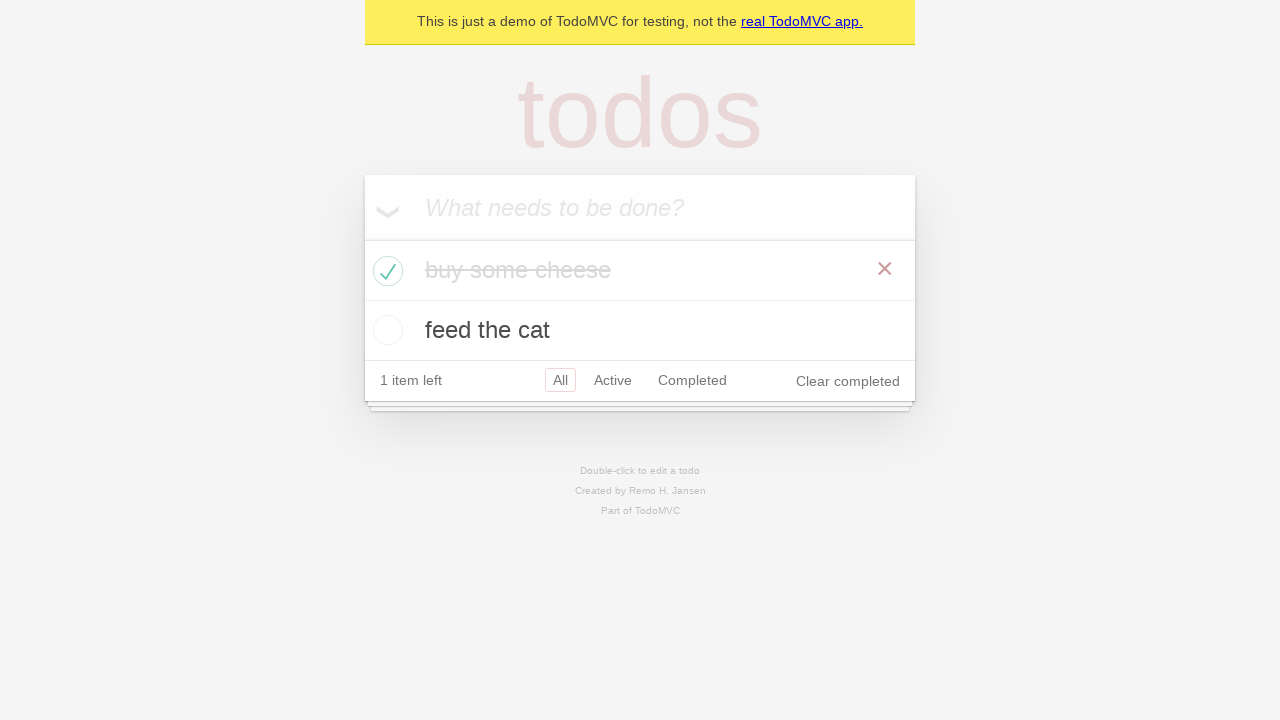

Waited for todo items to load after page reload
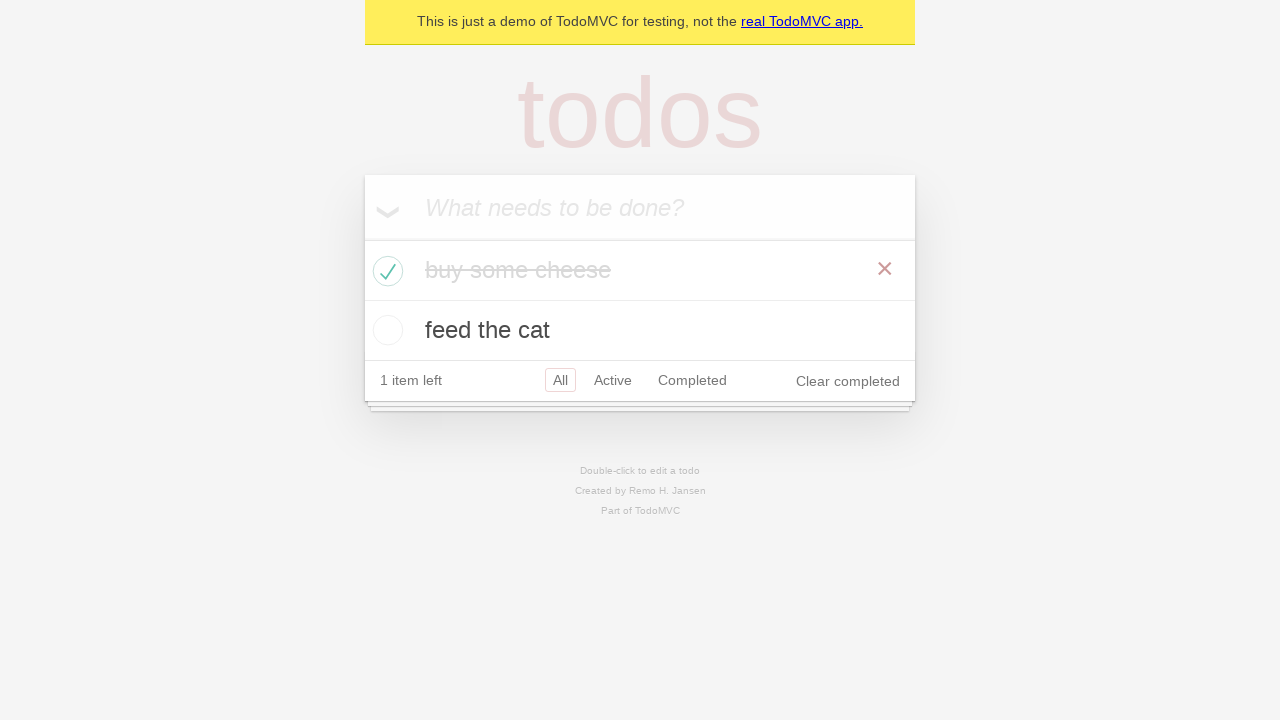

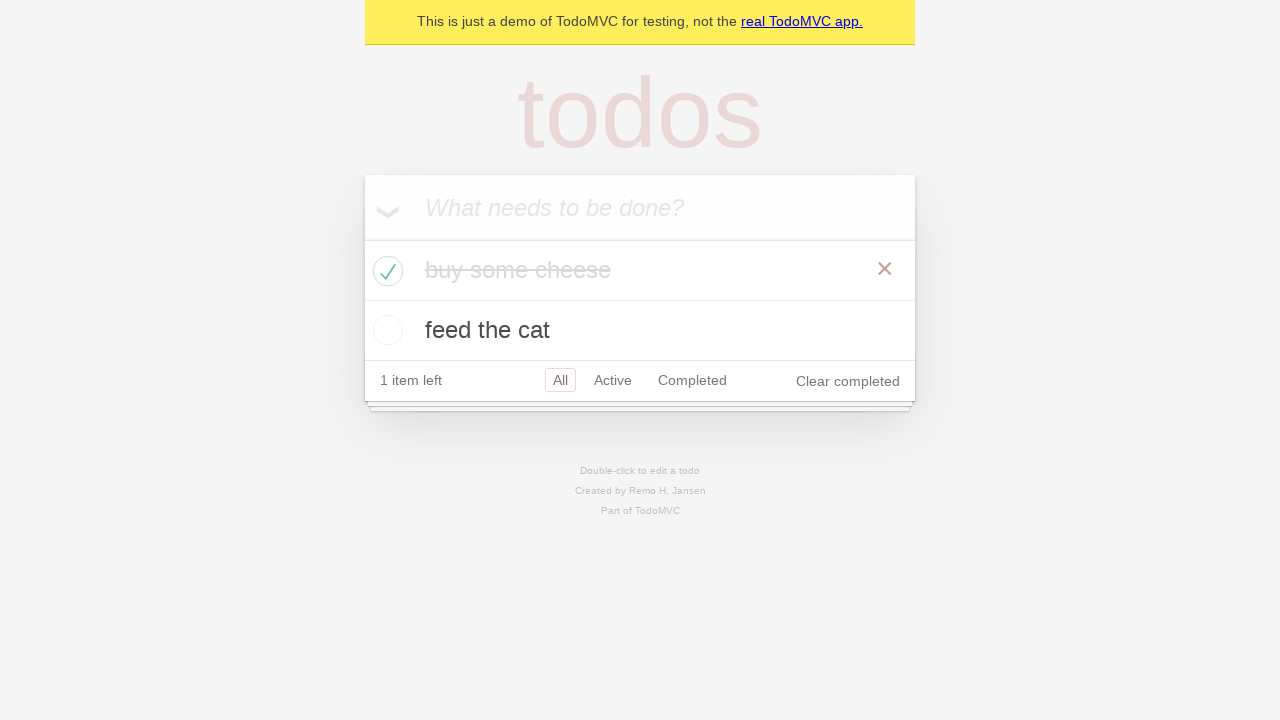